Tests JavaScript alert handling by triggering different types of alerts (standard and confirmation) and interacting with them

Starting URL: https://rahulshettyacademy.com/AutomationPractice/

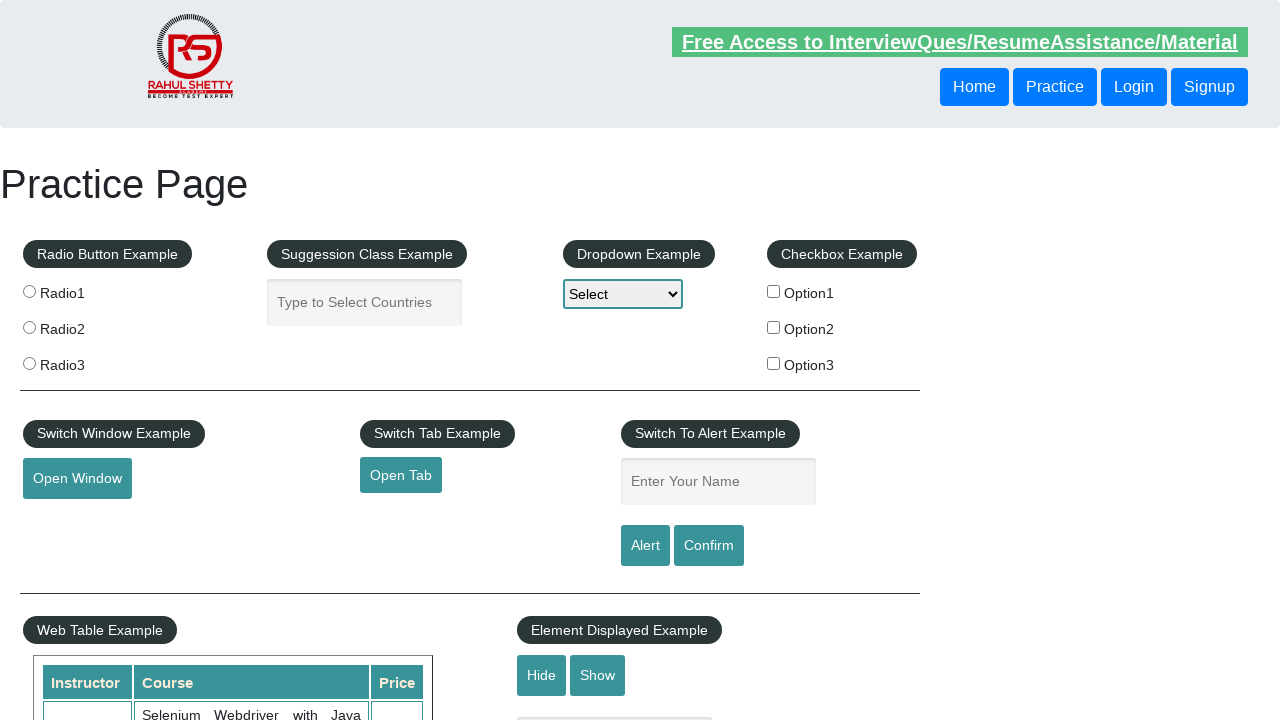

Filled name field with 'Rahul' on #name
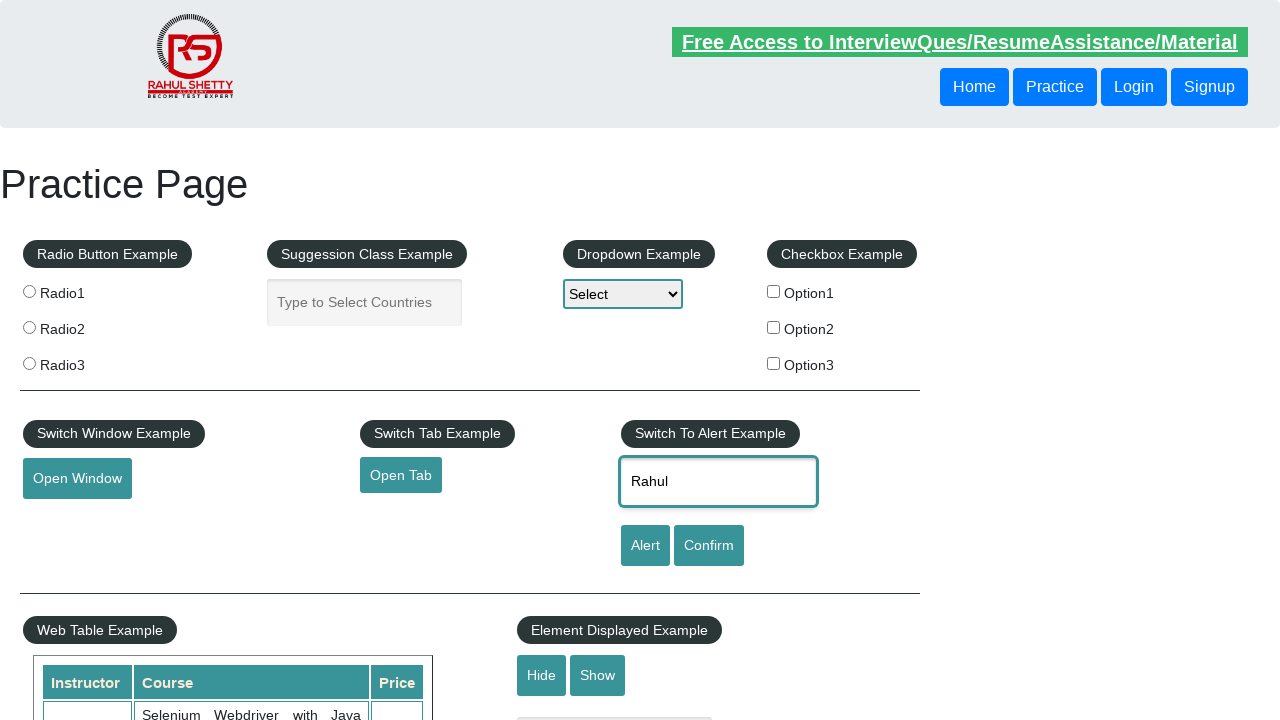

Clicked alert button to trigger standard alert at (645, 546) on #alertbtn
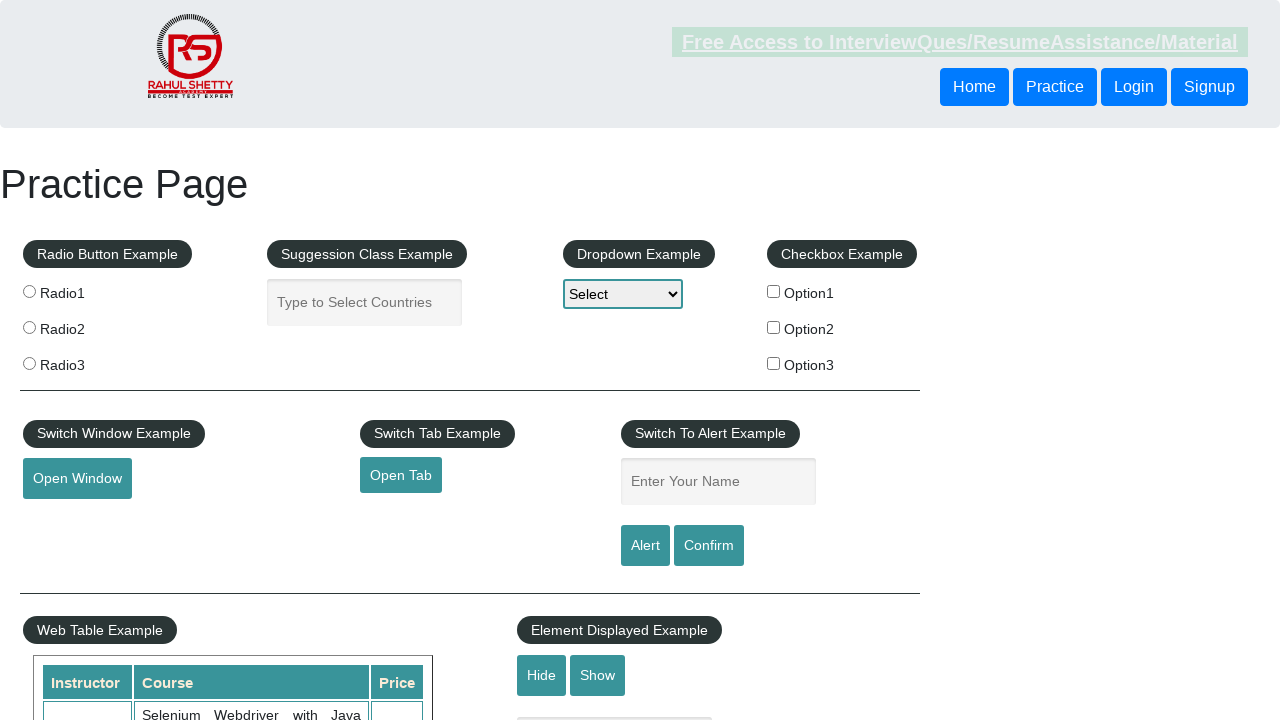

Set up dialog handler to accept alerts
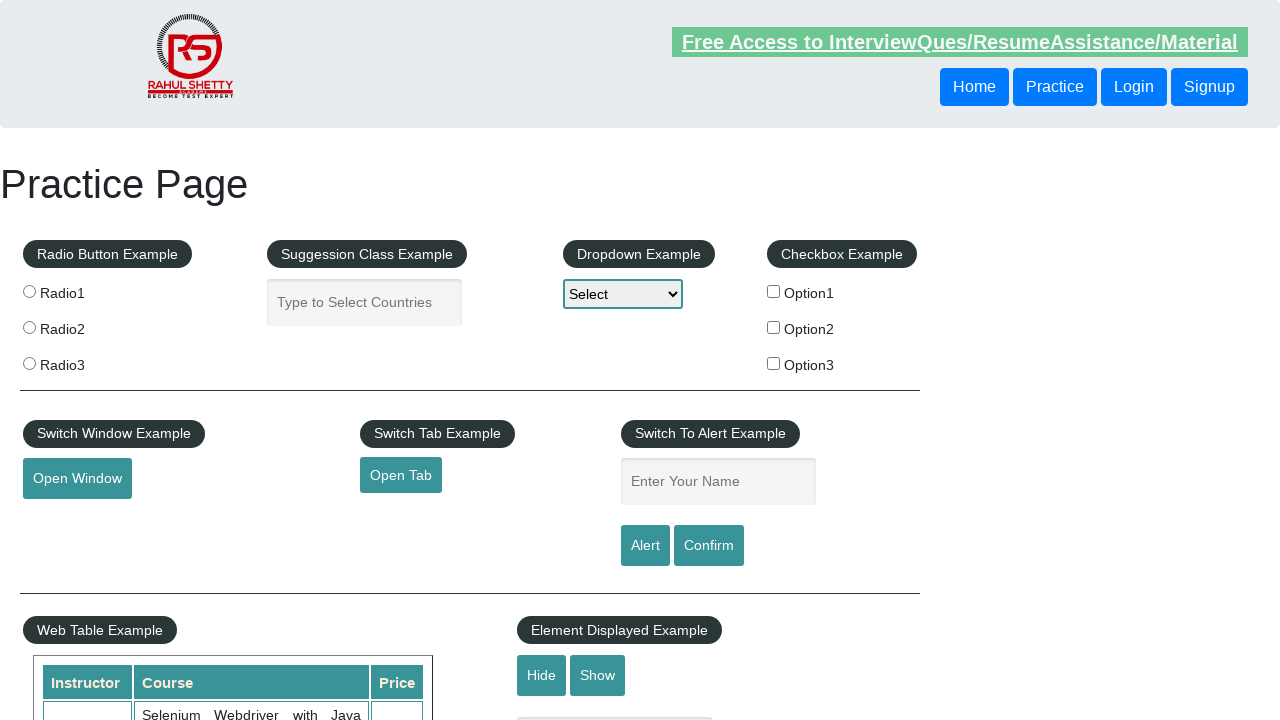

Clicked alert button again and accepted the alert at (645, 546) on #alertbtn
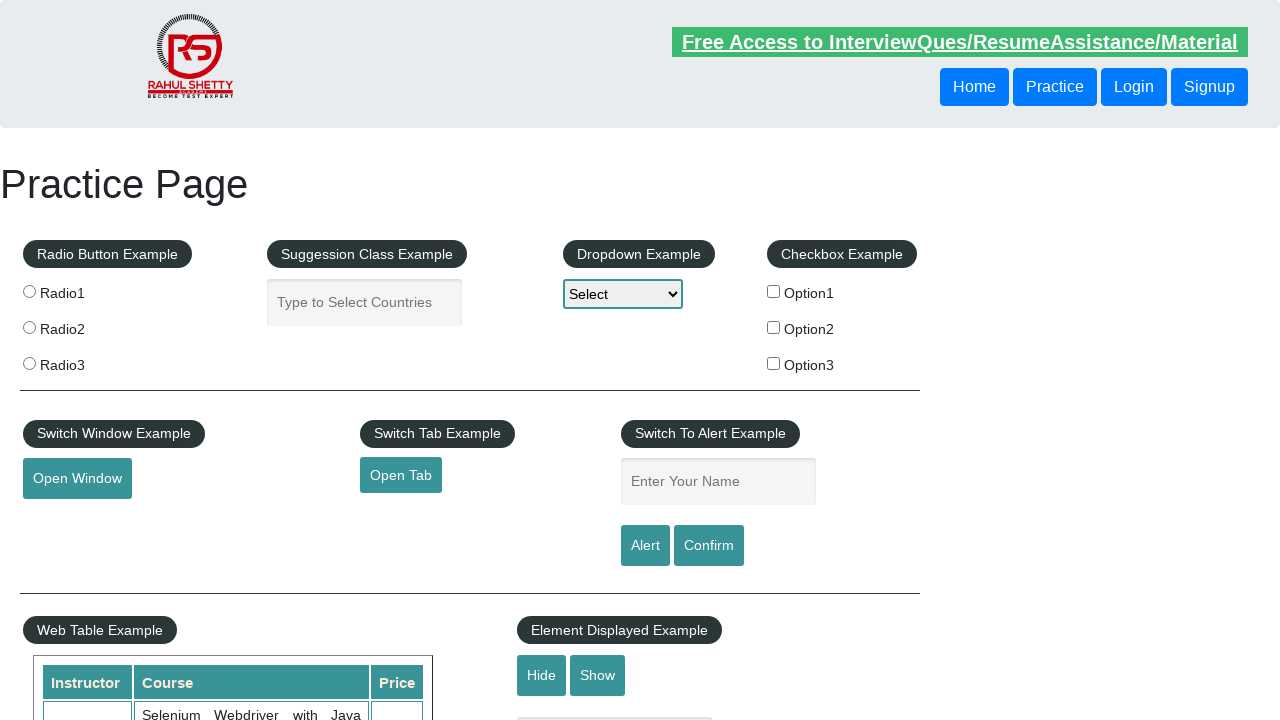

Filled name field with 'John' on #name
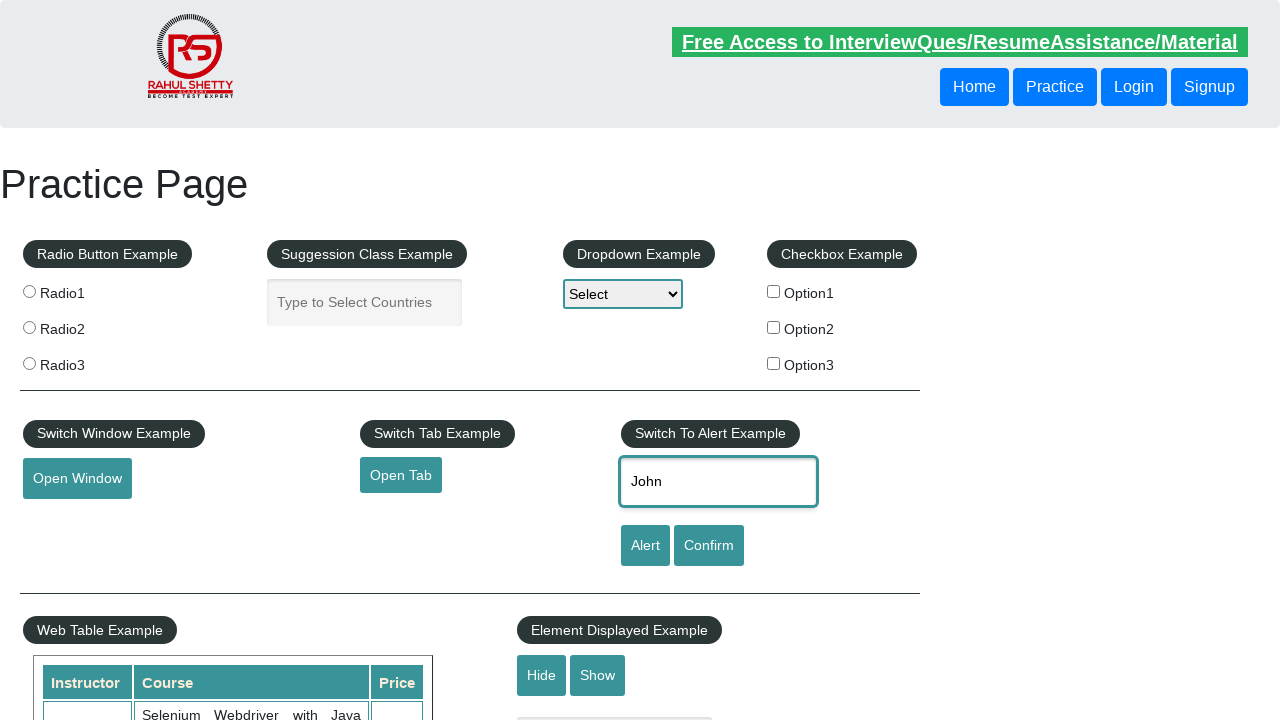

Set up dialog handler to dismiss confirmation alerts
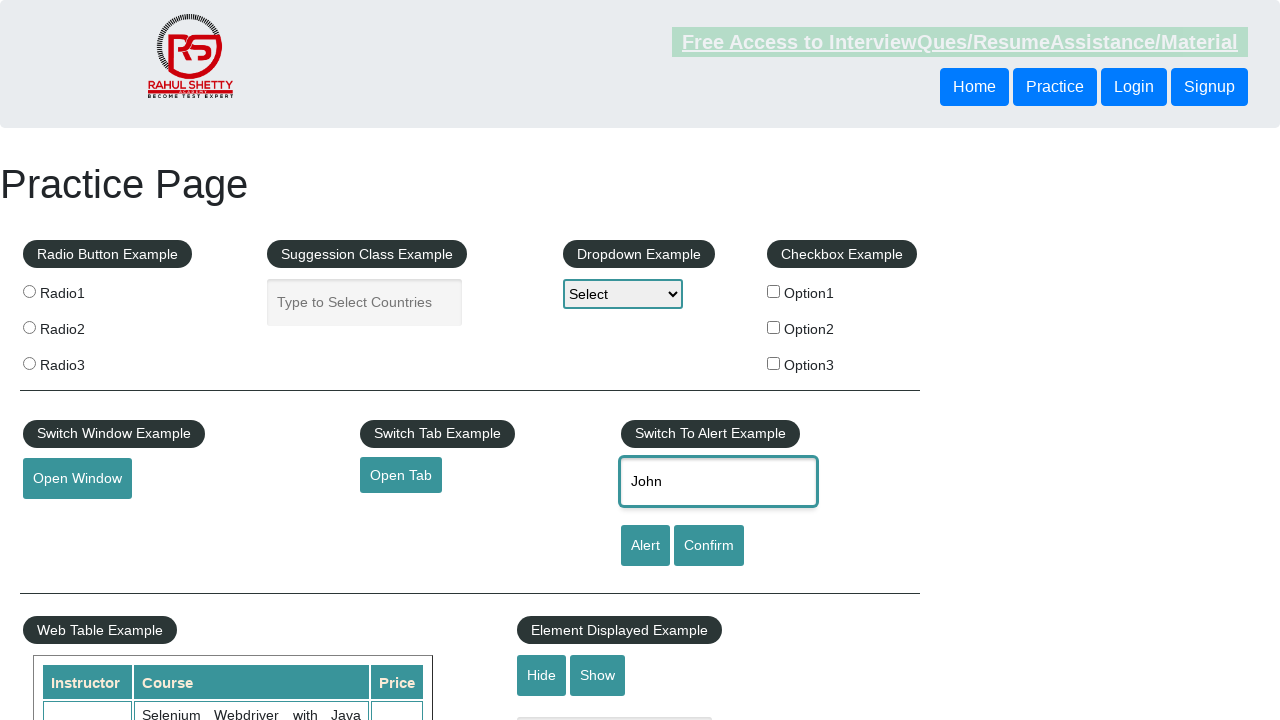

Clicked confirmation button and dismissed the confirmation alert at (709, 546) on #confirmbtn
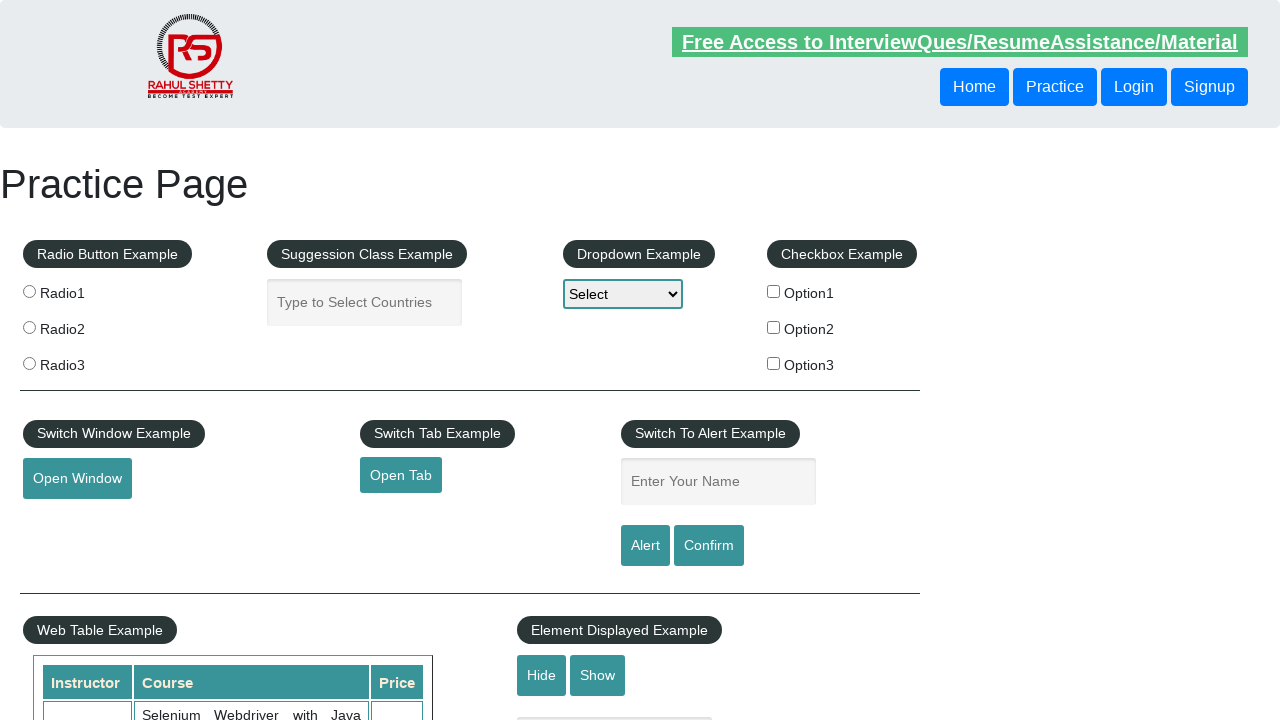

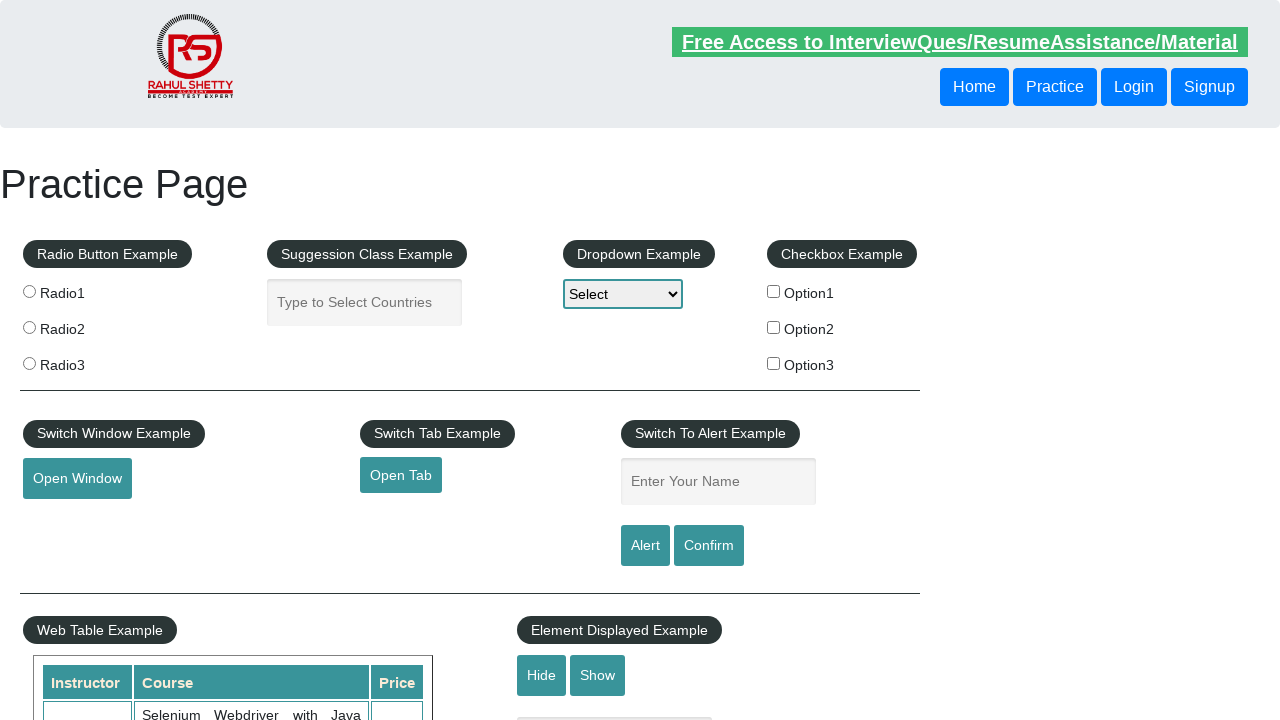